Tests that entered text is trimmed when editing a todo item

Starting URL: https://demo.playwright.dev/todomvc

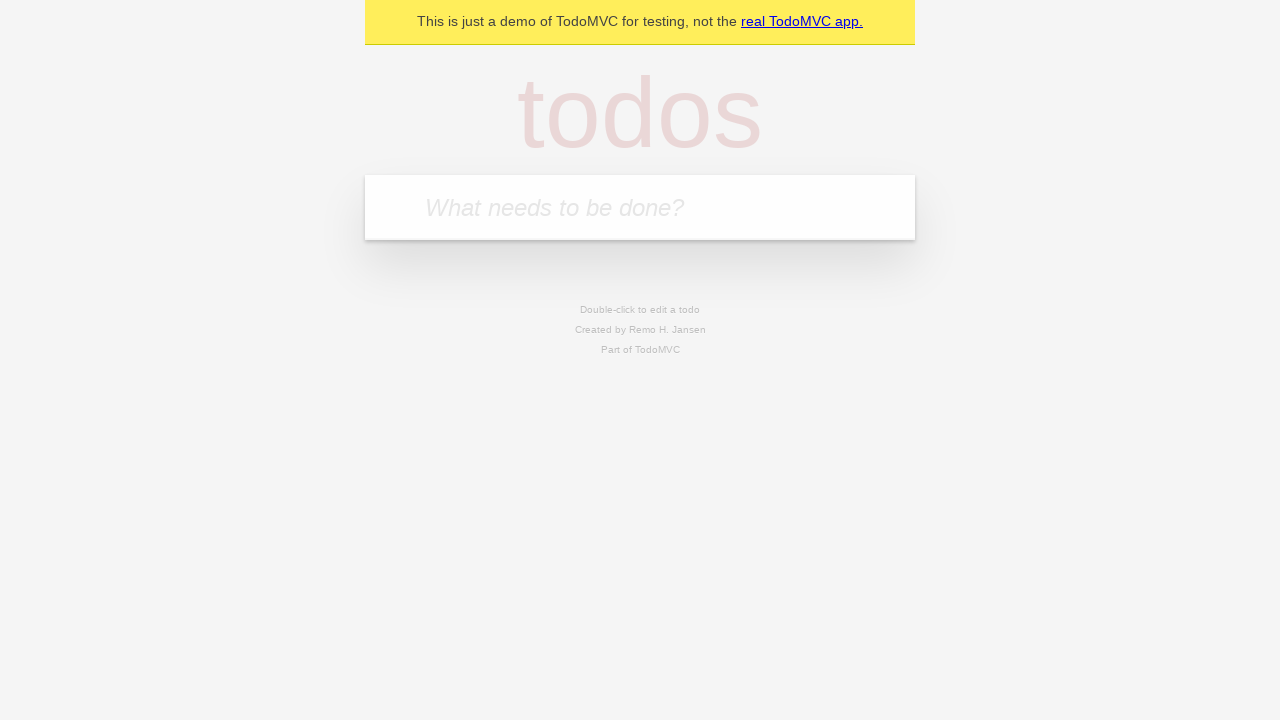

Filled todo input with 'buy some cheese' on internal:attr=[placeholder="What needs to be done?"i]
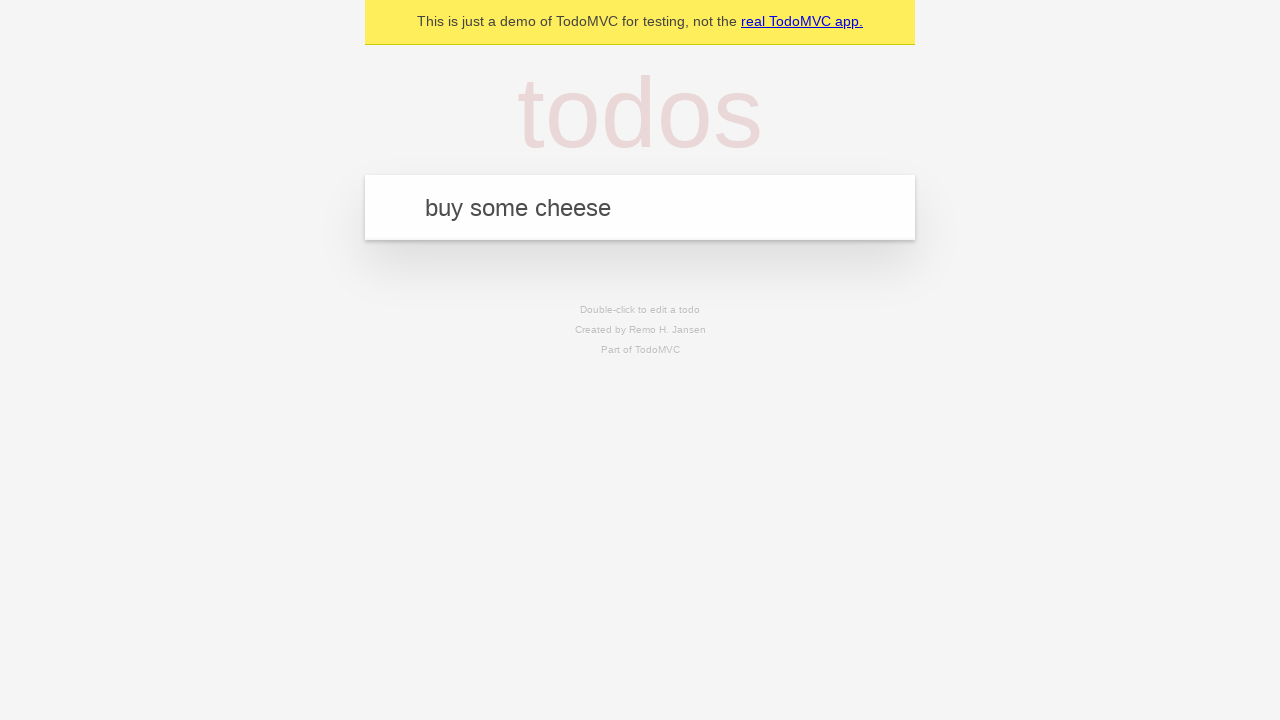

Pressed Enter to create first todo on internal:attr=[placeholder="What needs to be done?"i]
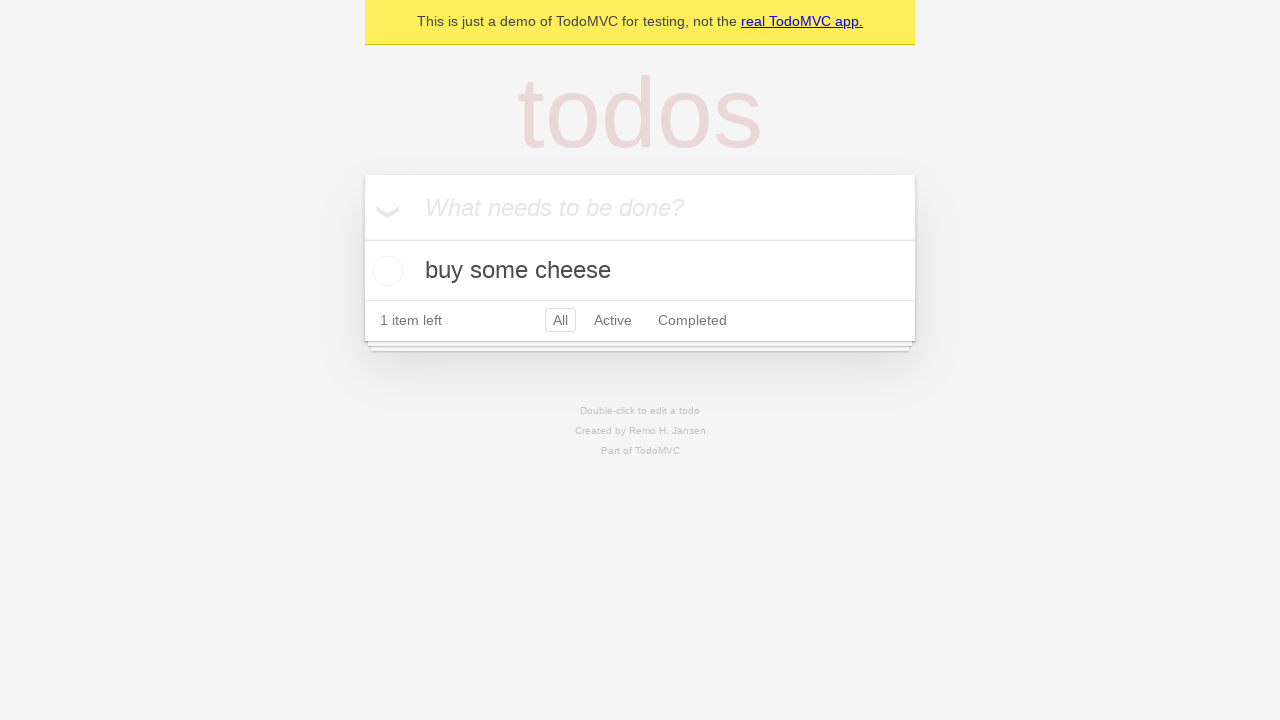

Filled todo input with 'feed the cat' on internal:attr=[placeholder="What needs to be done?"i]
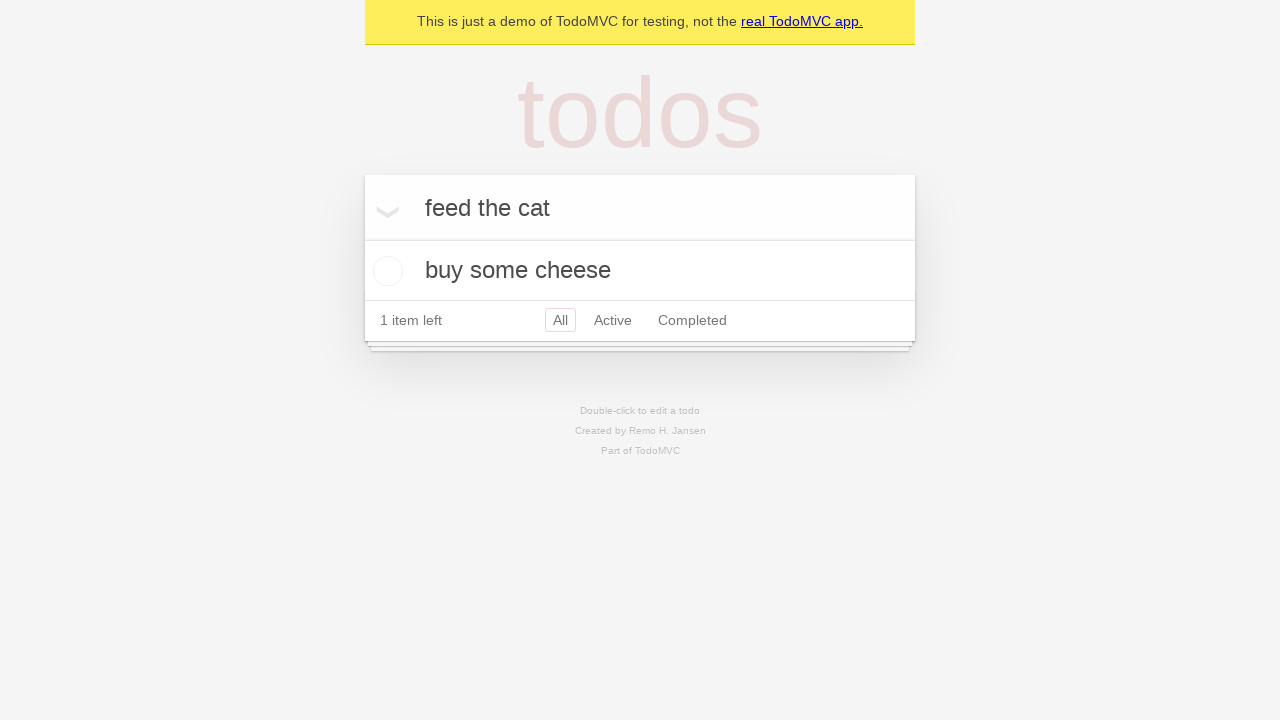

Pressed Enter to create second todo on internal:attr=[placeholder="What needs to be done?"i]
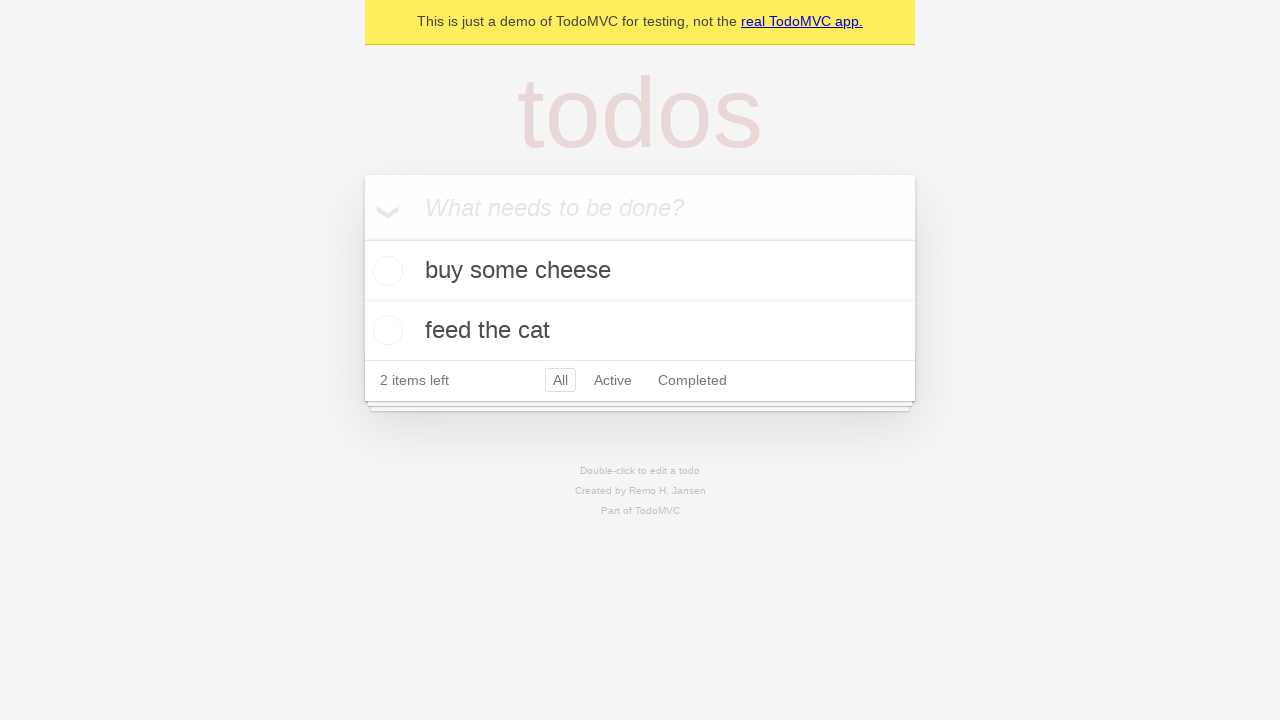

Filled todo input with 'book a doctors appointment' on internal:attr=[placeholder="What needs to be done?"i]
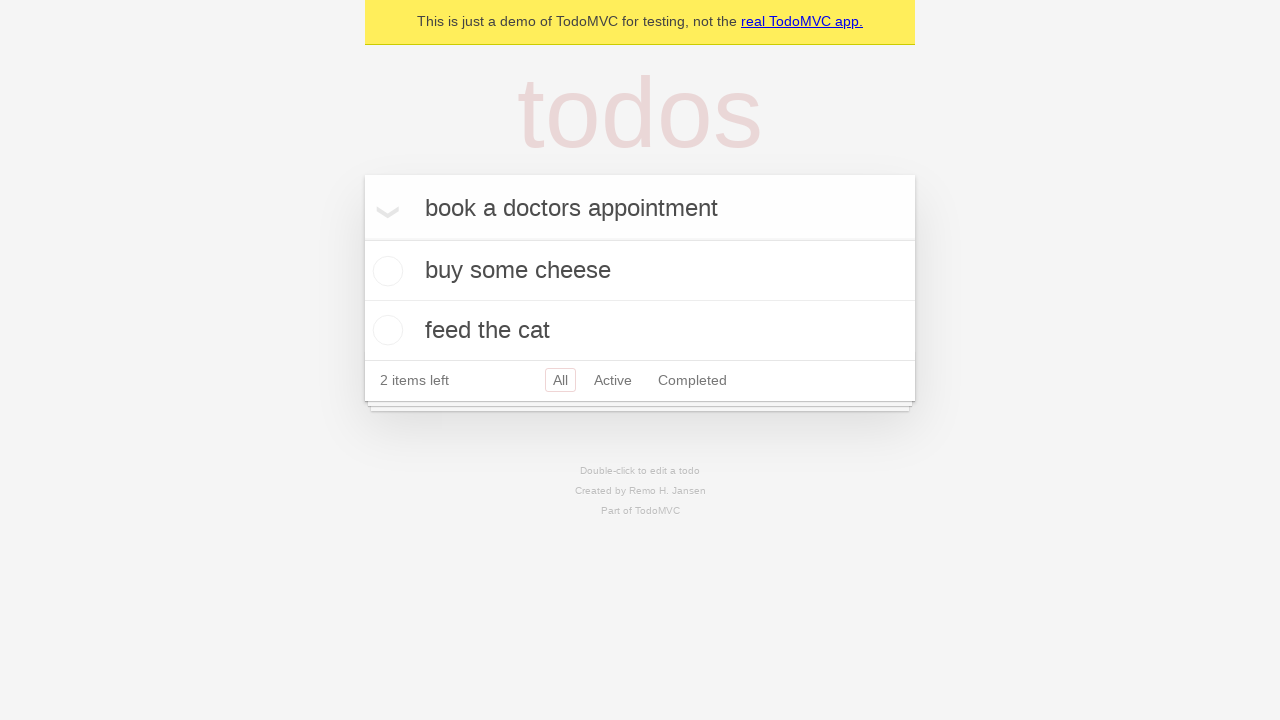

Pressed Enter to create third todo on internal:attr=[placeholder="What needs to be done?"i]
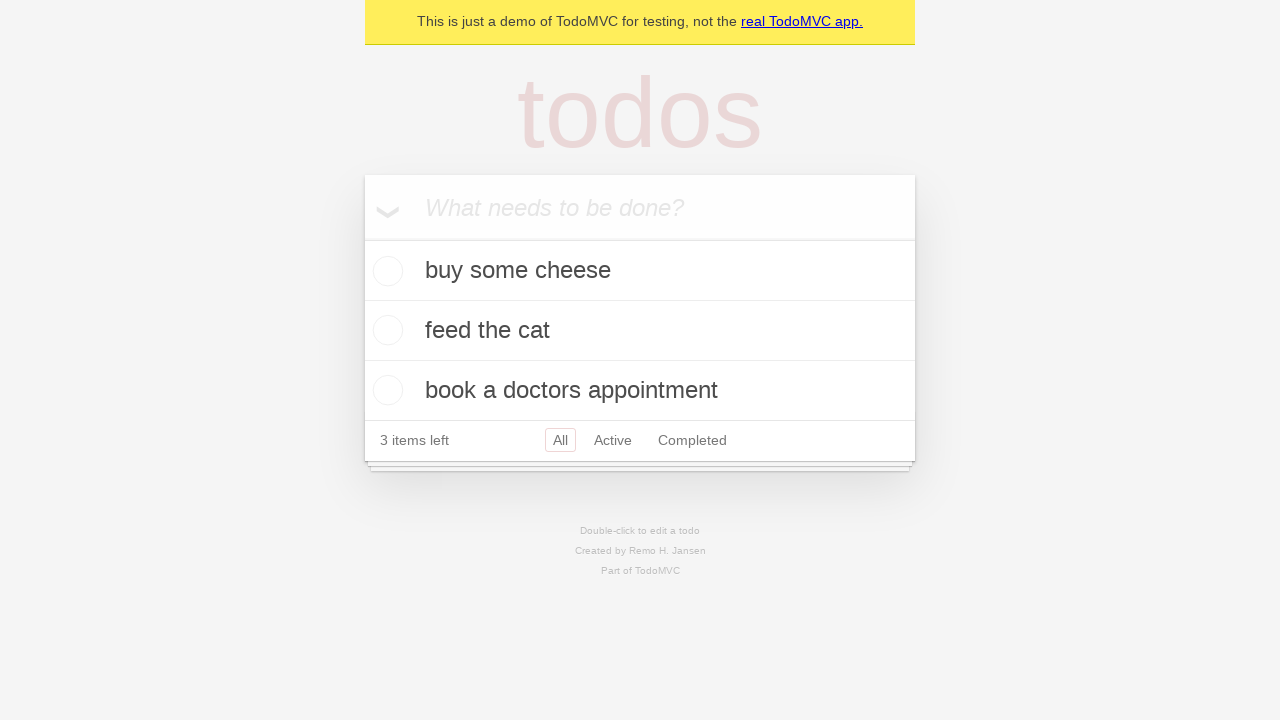

Double-clicked second todo to enter edit mode at (640, 331) on internal:testid=[data-testid="todo-item"s] >> nth=1
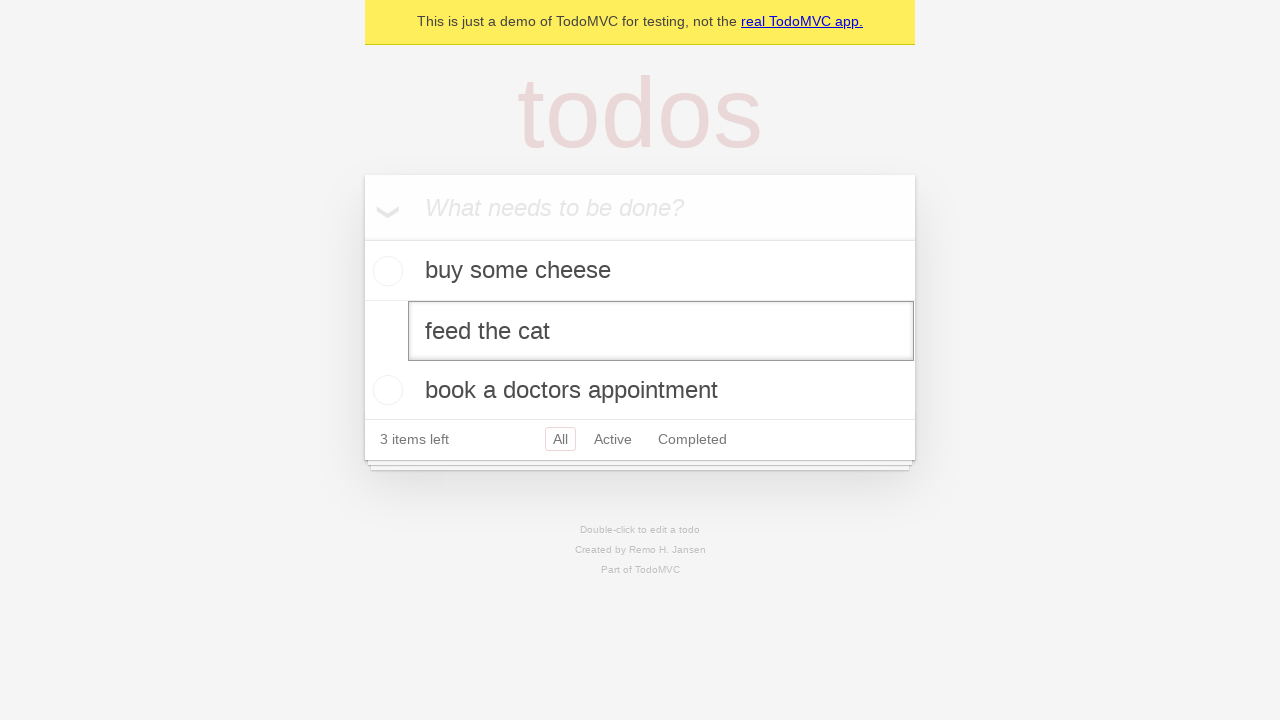

Filled todo edit field with text containing leading and trailing whitespace on internal:testid=[data-testid="todo-item"s] >> nth=1 >> internal:role=textbox[nam
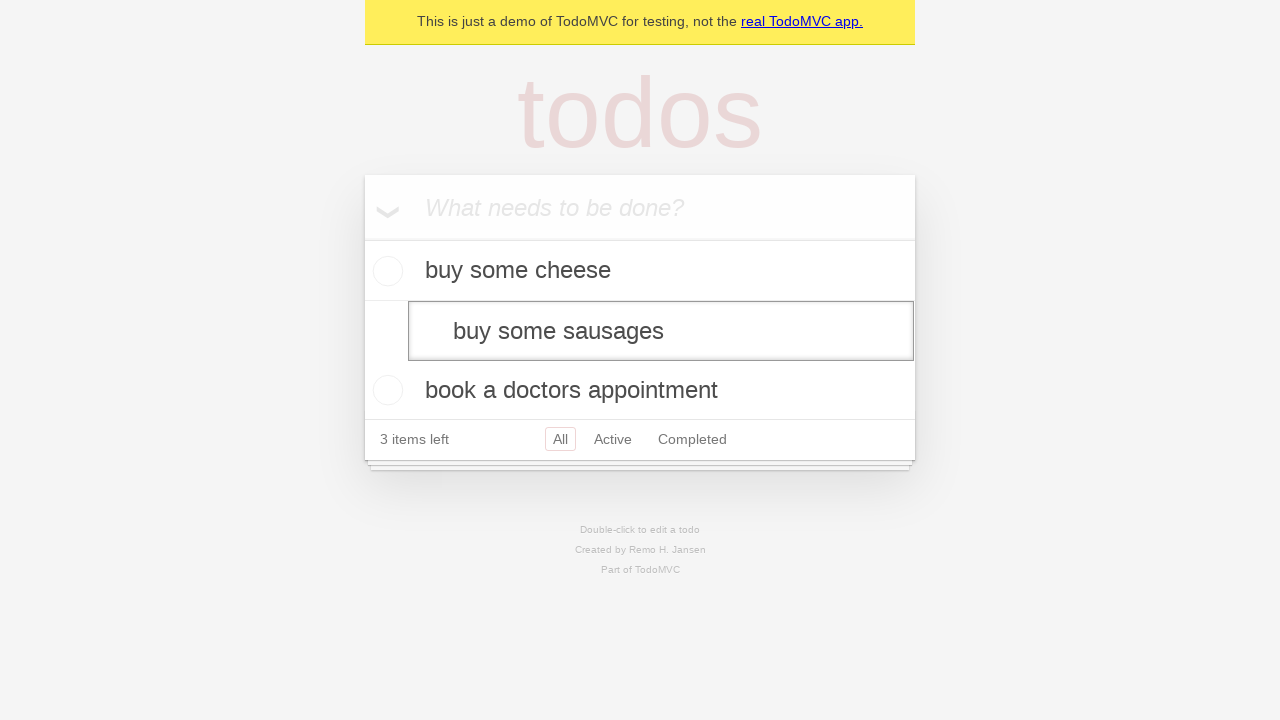

Pressed Enter to confirm edit and verify whitespace is trimmed on internal:testid=[data-testid="todo-item"s] >> nth=1 >> internal:role=textbox[nam
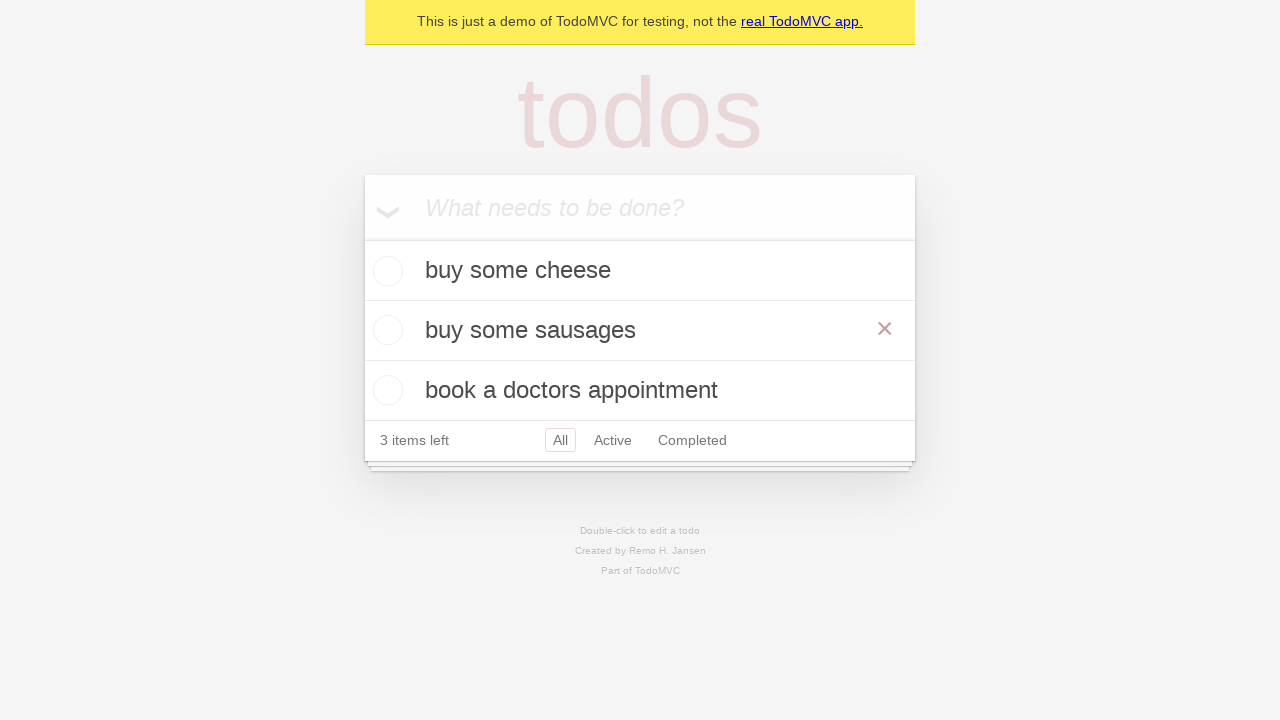

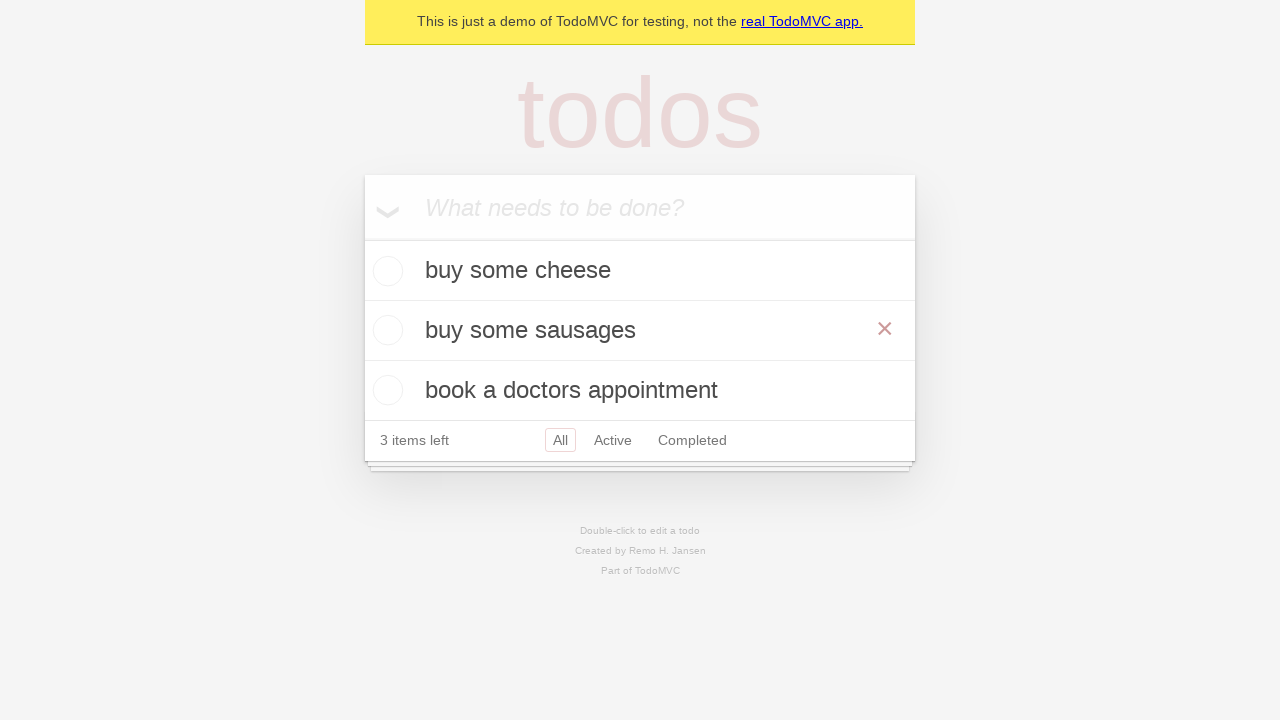